Tests radio button selection functionality by checking if a gender radio button is selected and clicking it if not

Starting URL: https://demoqa.com/automation-practice-form

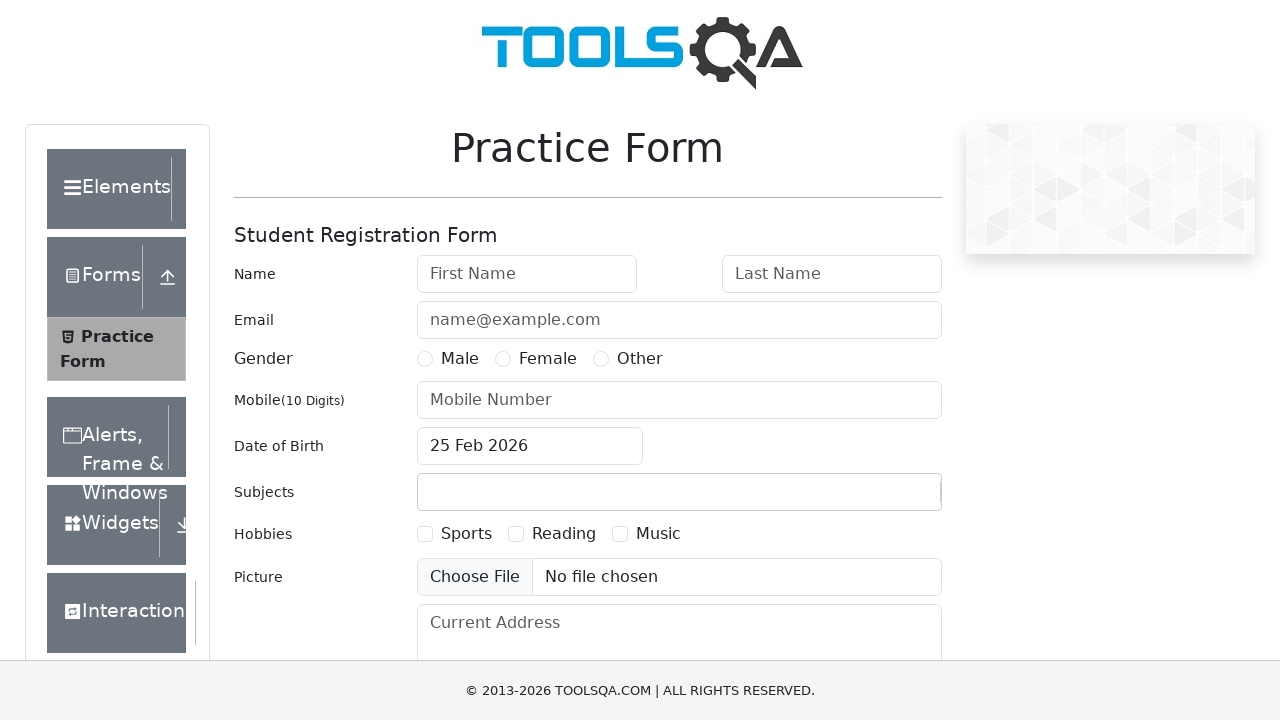

Clicked Male radio button label at (460, 359) on label:text('Male')
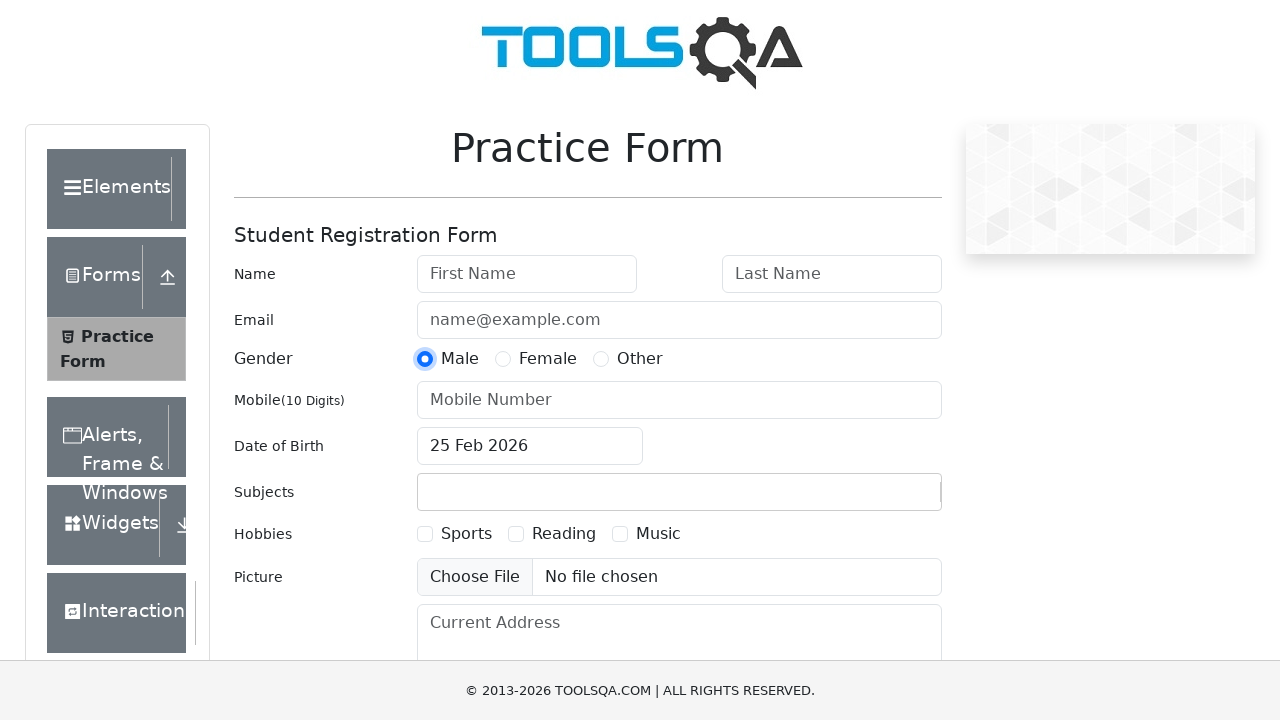

Located Male radio button element
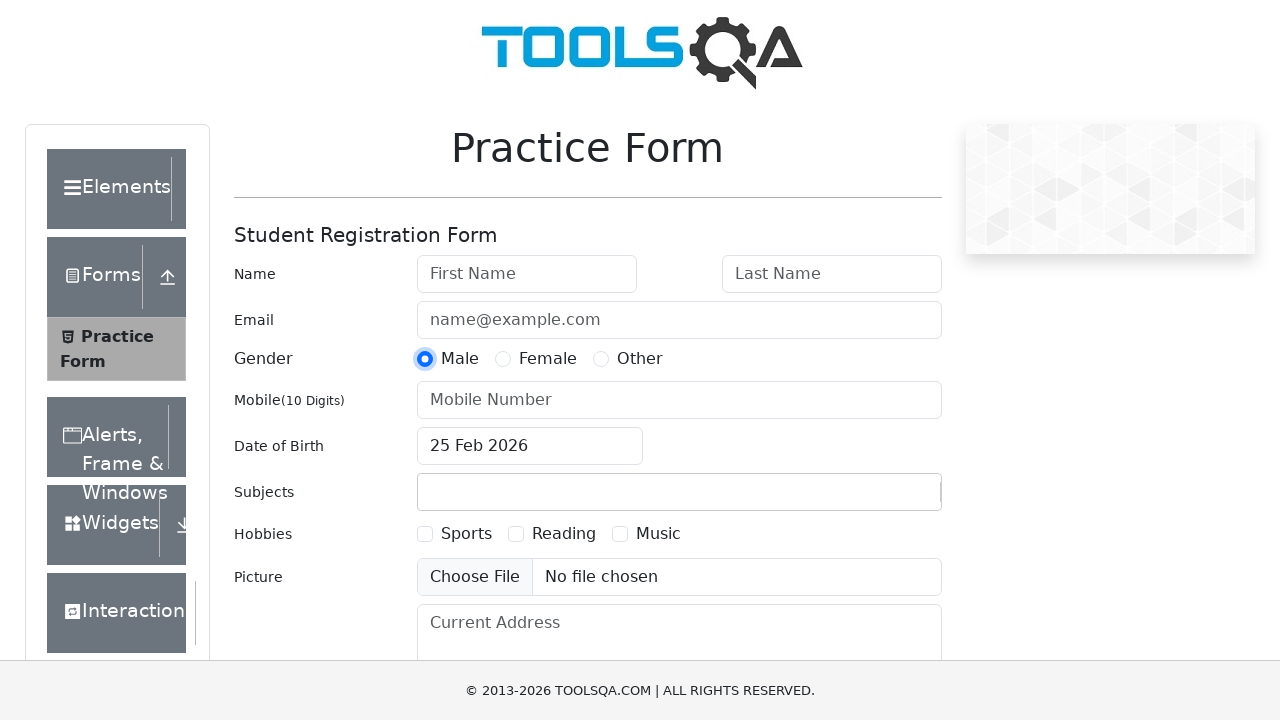

Checked if Male radio button is selected
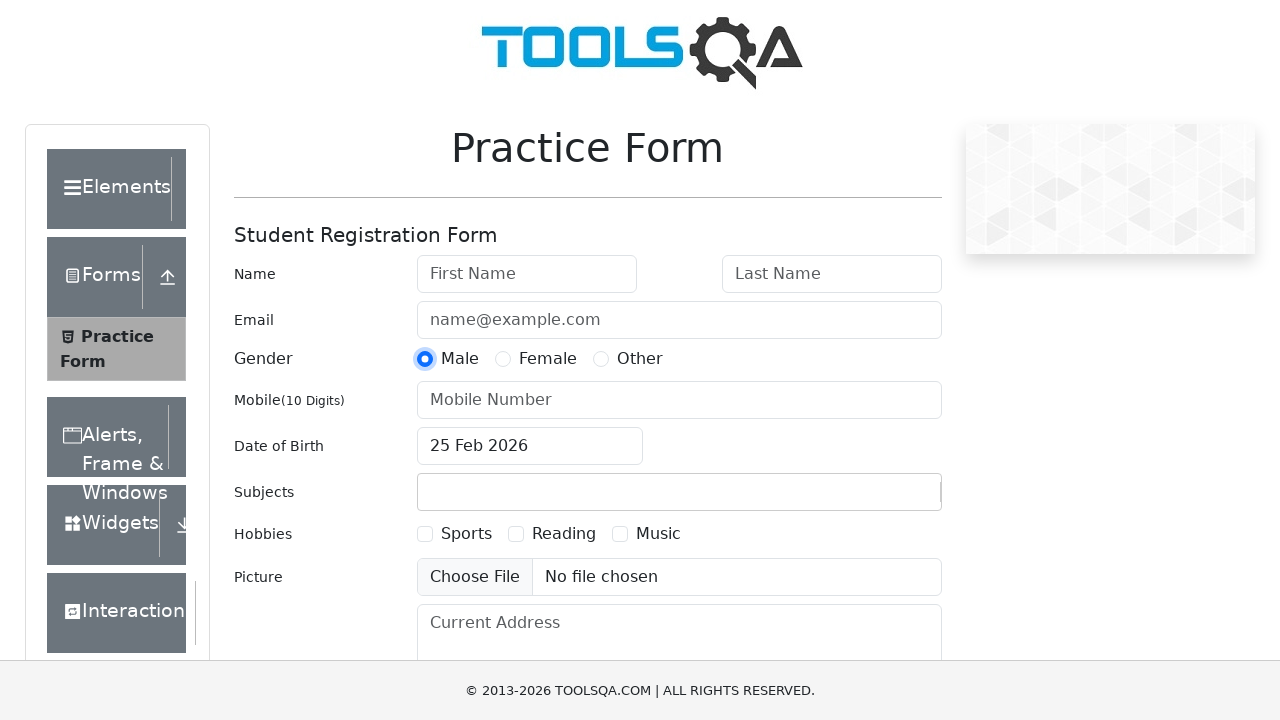

Radio button selection status: True
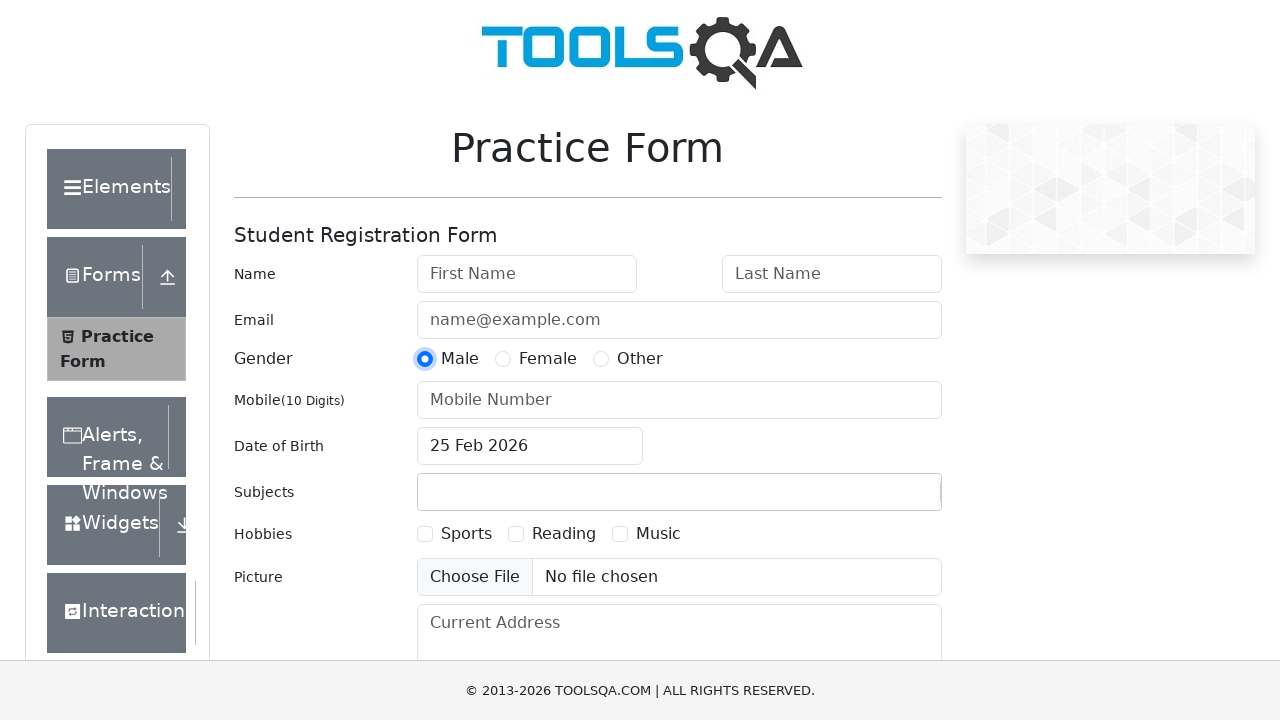

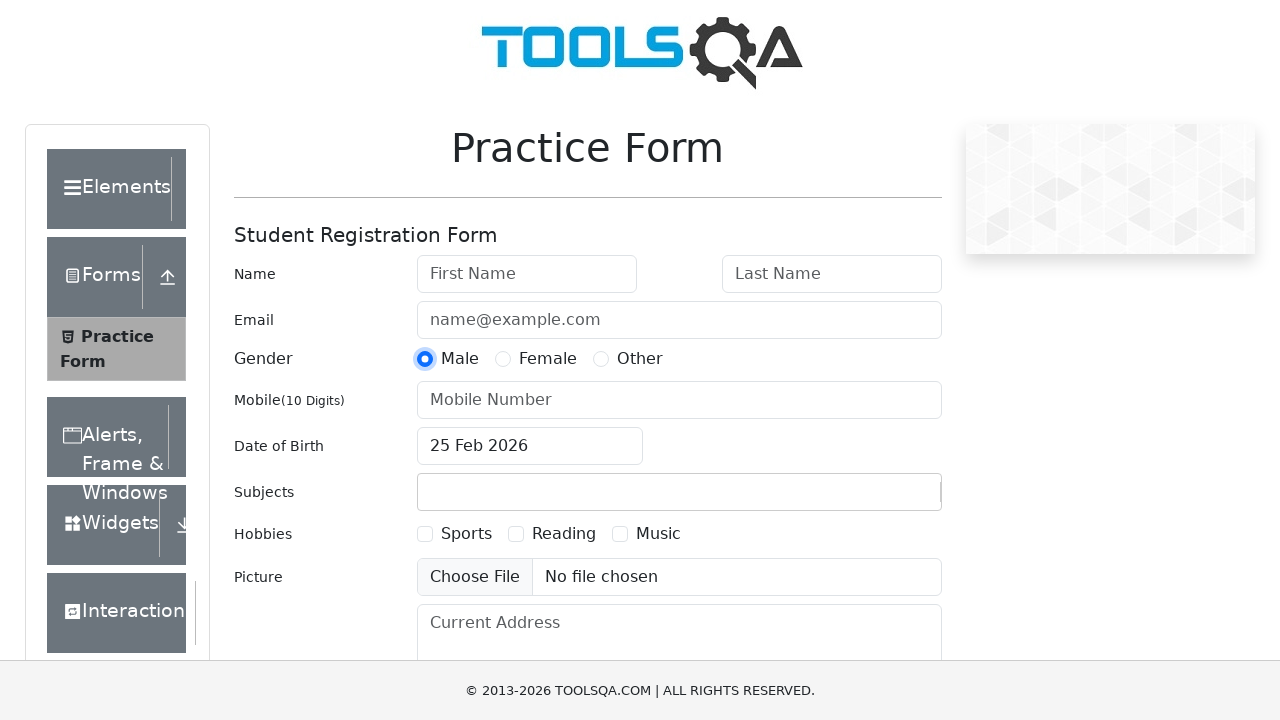